Tests clicking a button to set a cookie, then clearing all cookies and verifying they are removed

Starting URL: https://example.cypress.io/commands/cookies

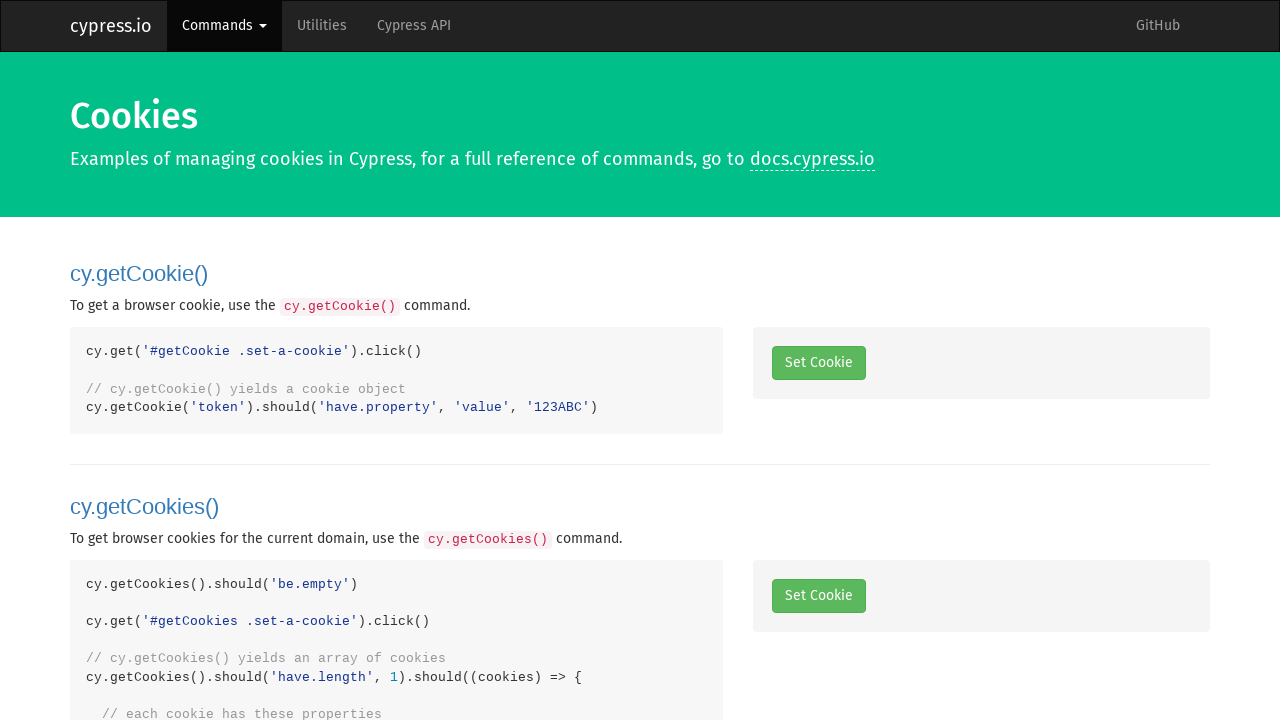

Cleared all cookies before test
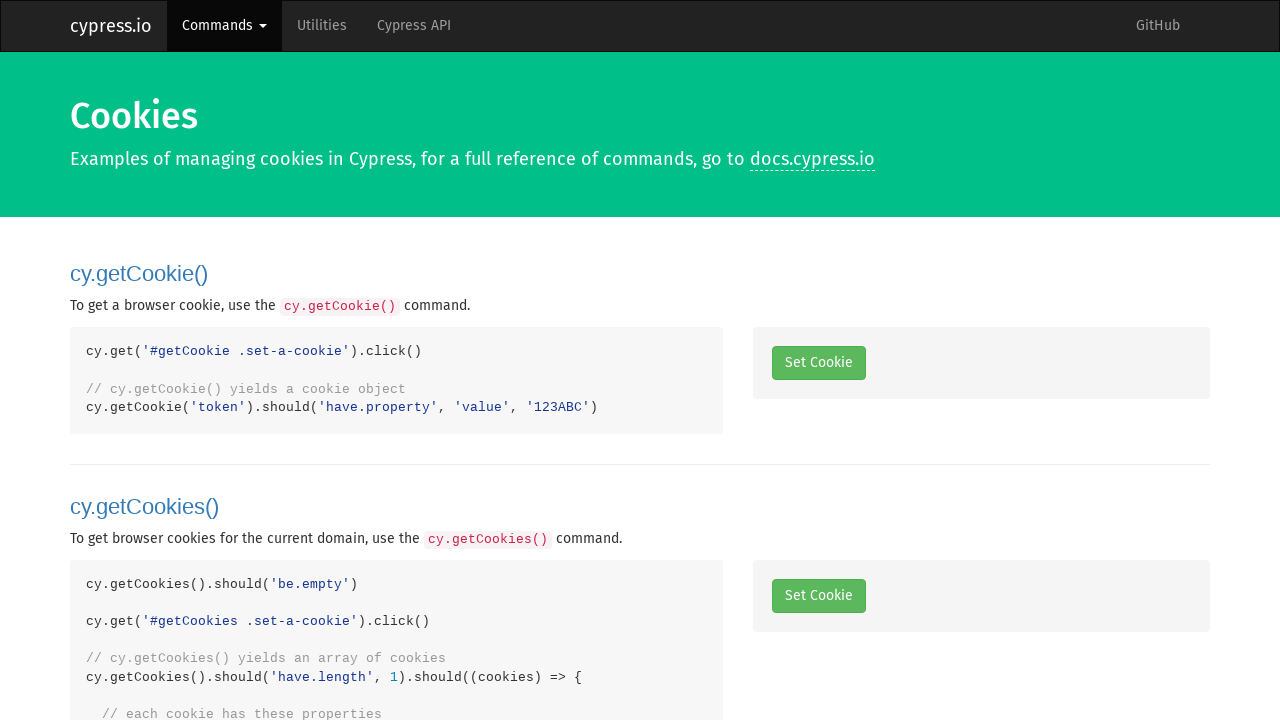

Clicked the 'set a cookie' button at (818, 363) on #getCookie .set-a-cookie
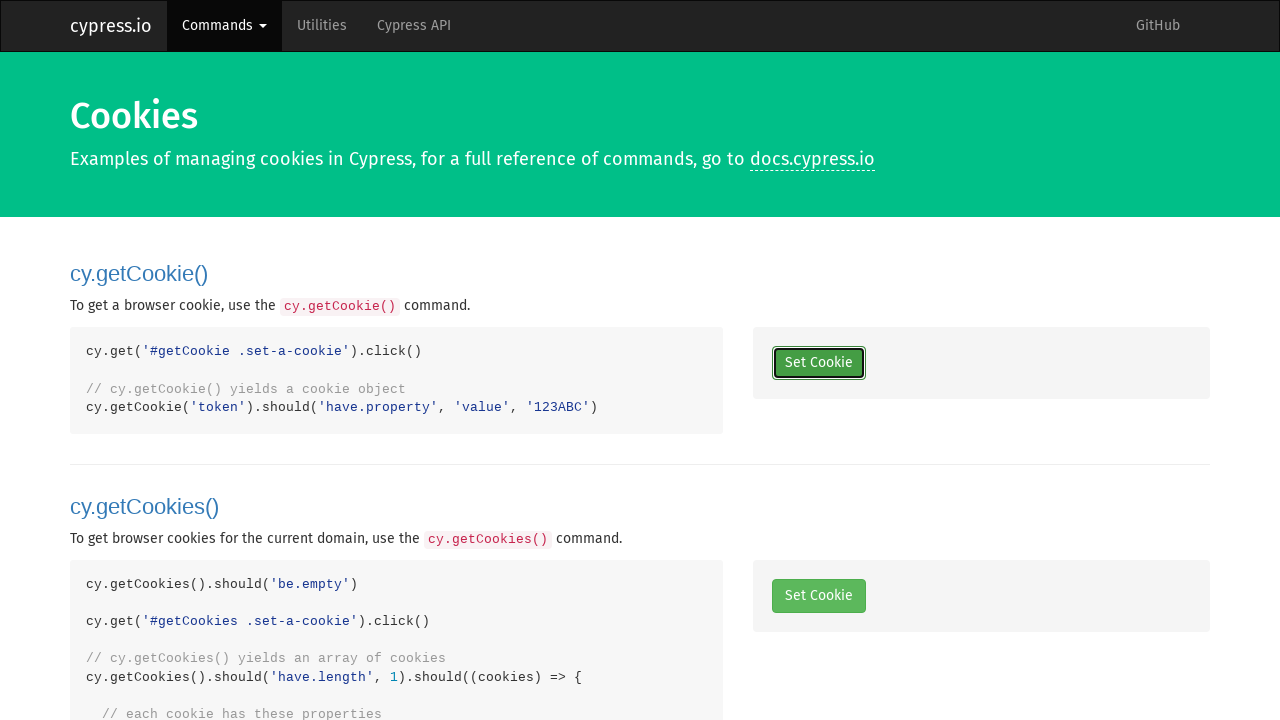

Verified that one cookie was set
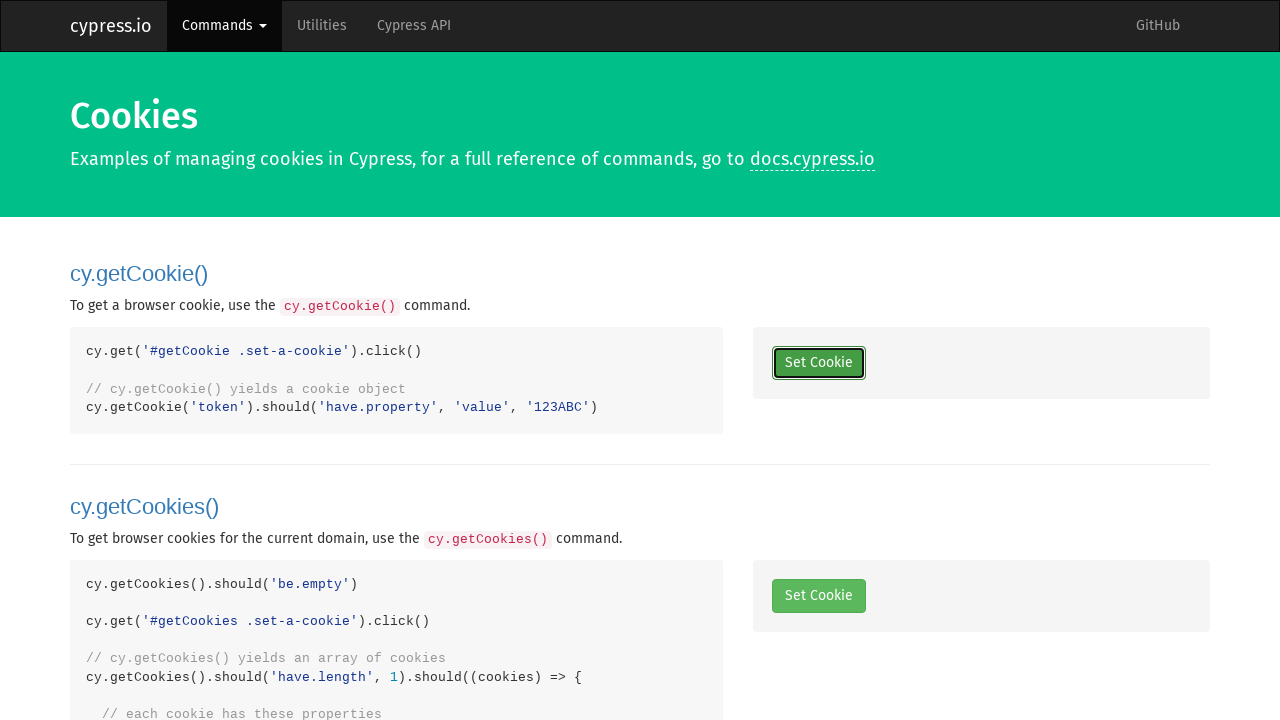

Cleared all cookies
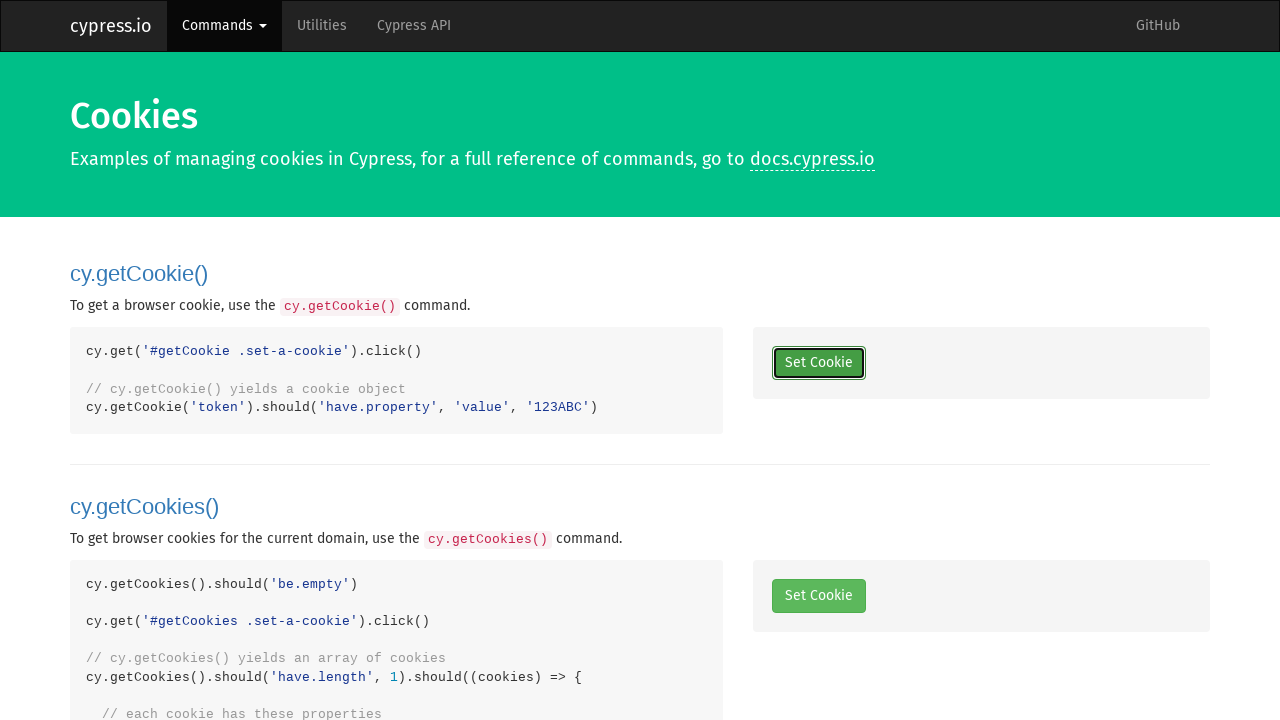

Verified that all cookies were removed
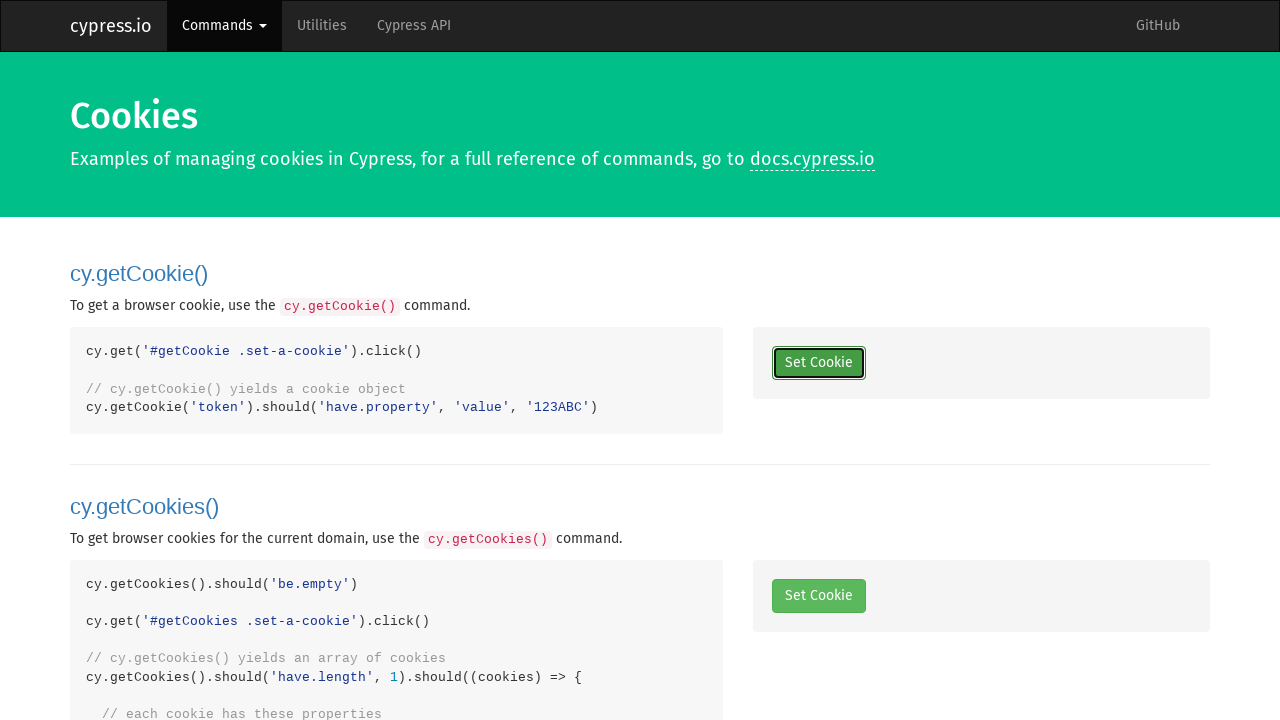

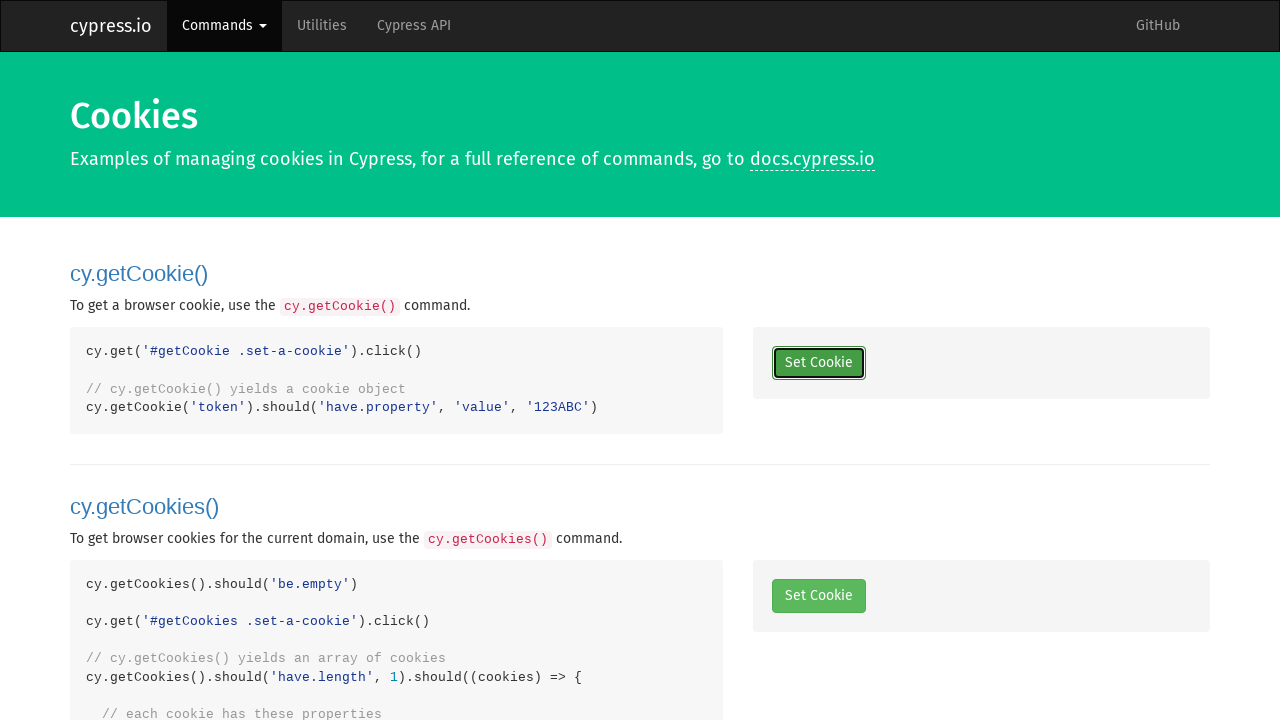